Tests number input field functionality by entering a value, verifying it was entered correctly, then using the arrow up key to increment the value and verifying the increment worked.

Starting URL: http://the-internet.herokuapp.com/inputs

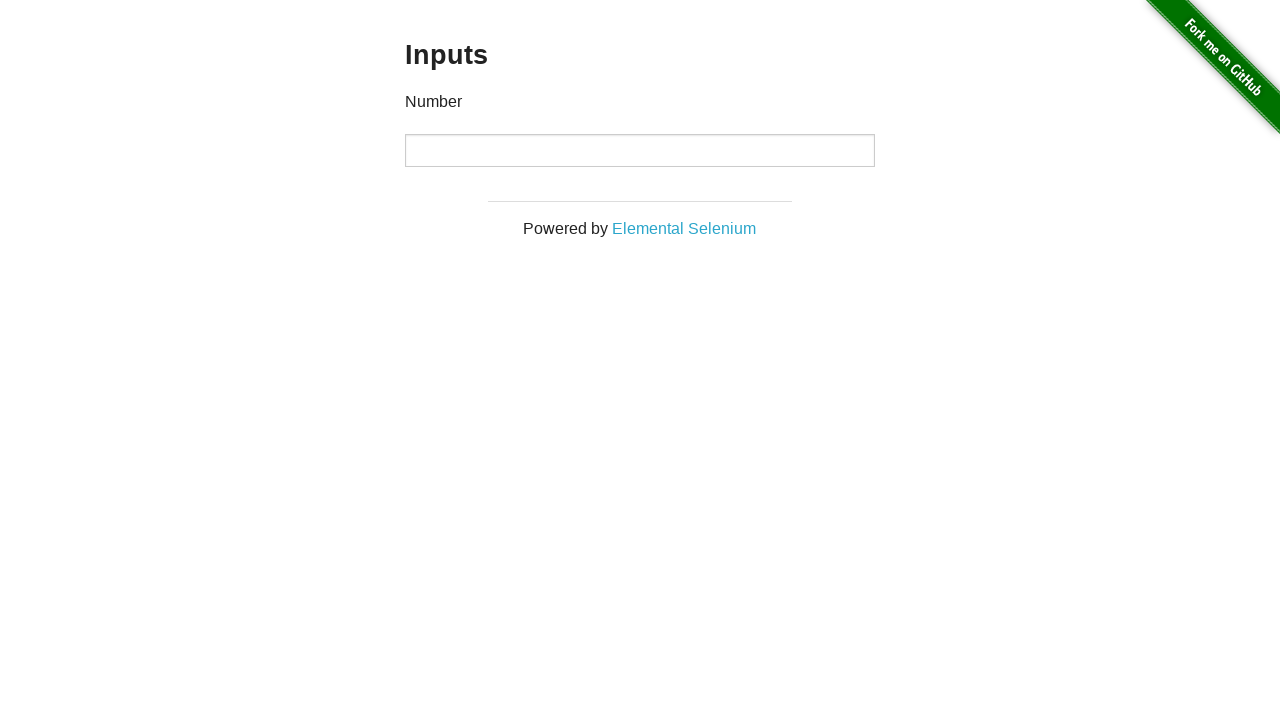

Located number input field and filled with value '456' on input[type='number']
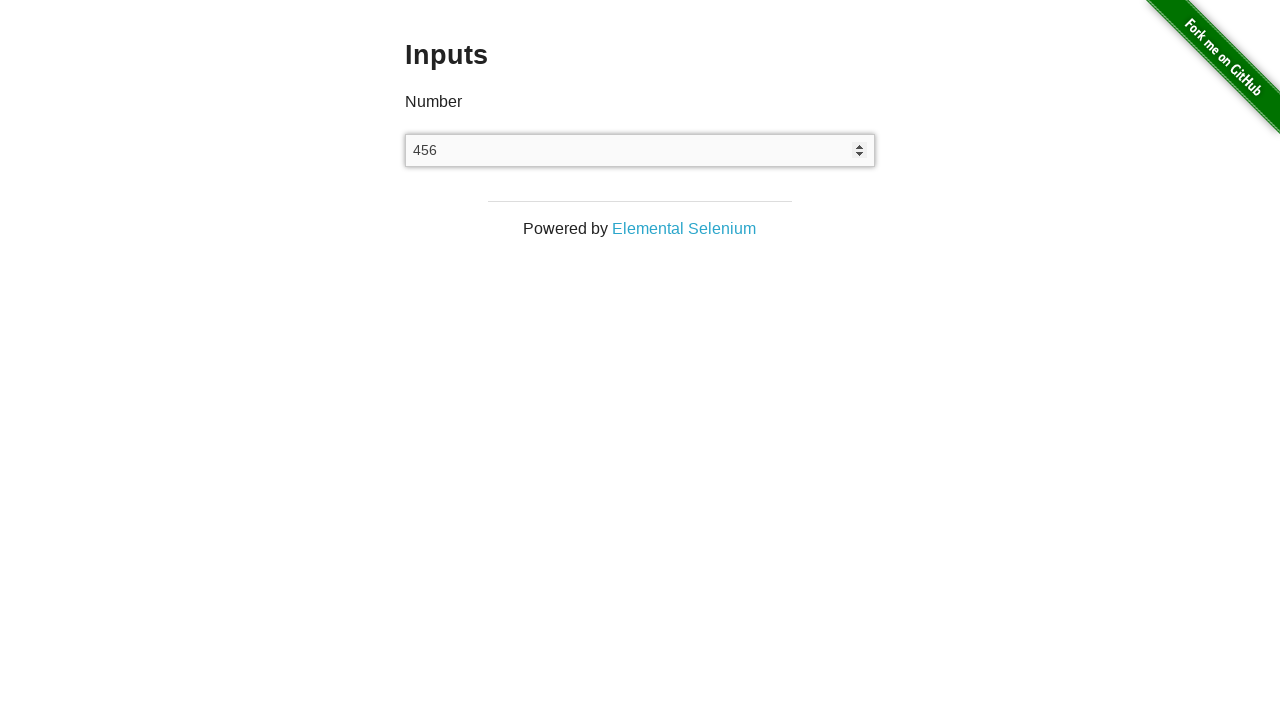

Retrieved input value to verify entry
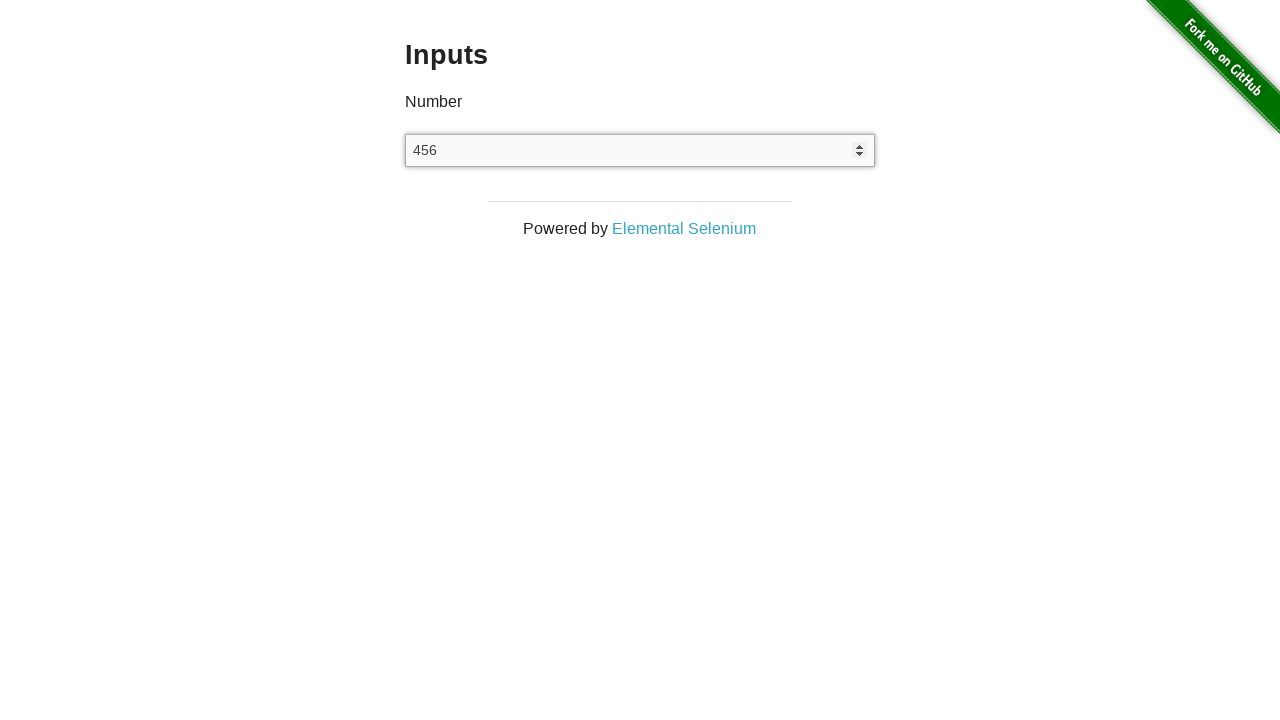

Verified input value is '456' as expected
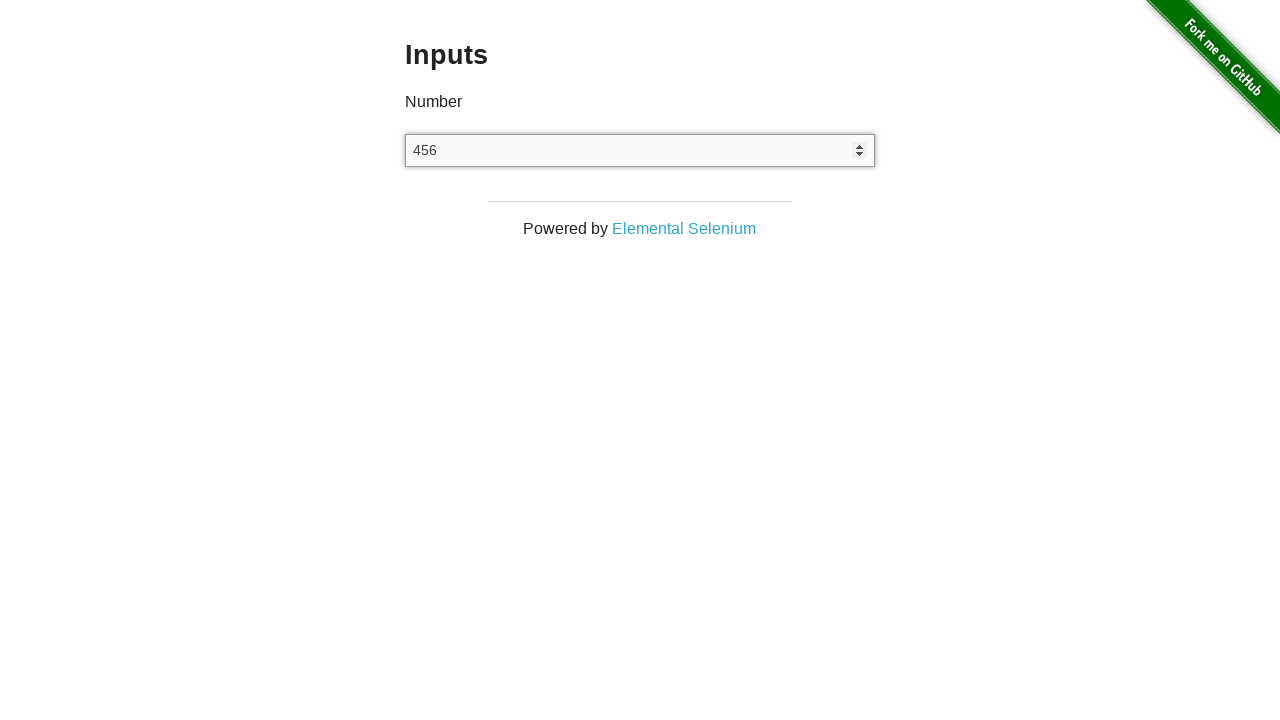

Pressed ArrowUp key to increment number input value on input[type='number']
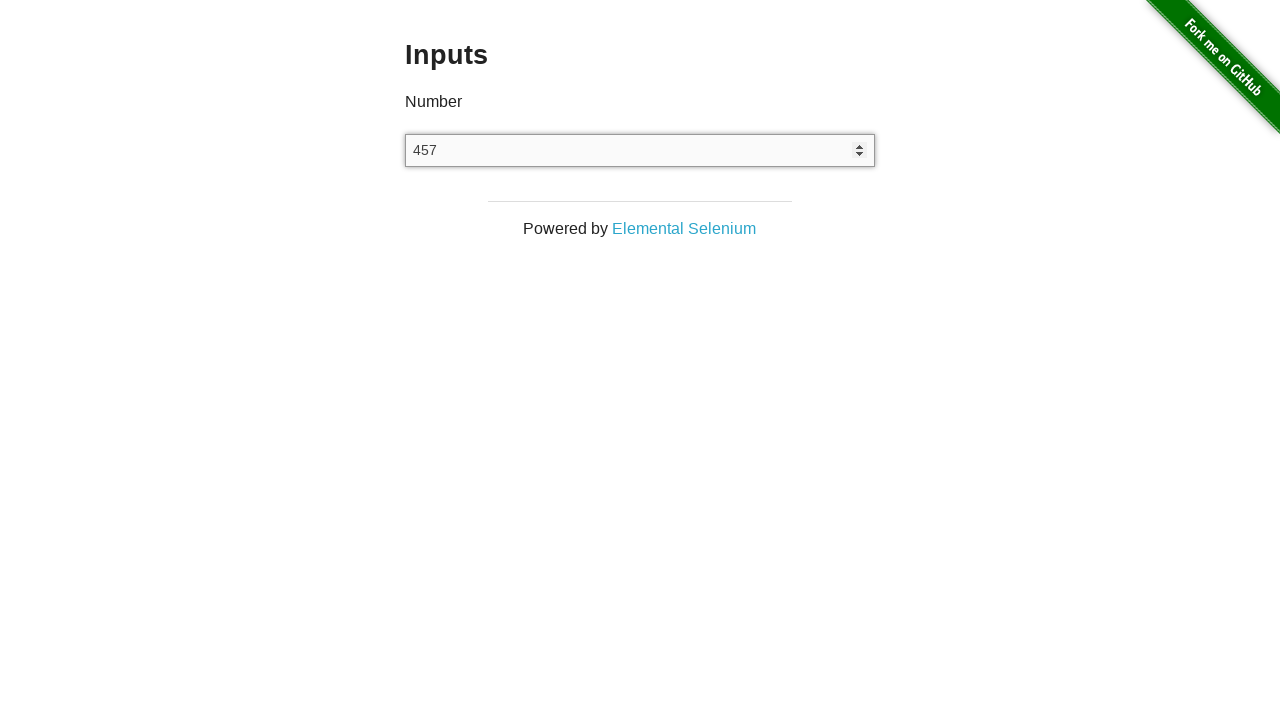

Retrieved input value to verify increment
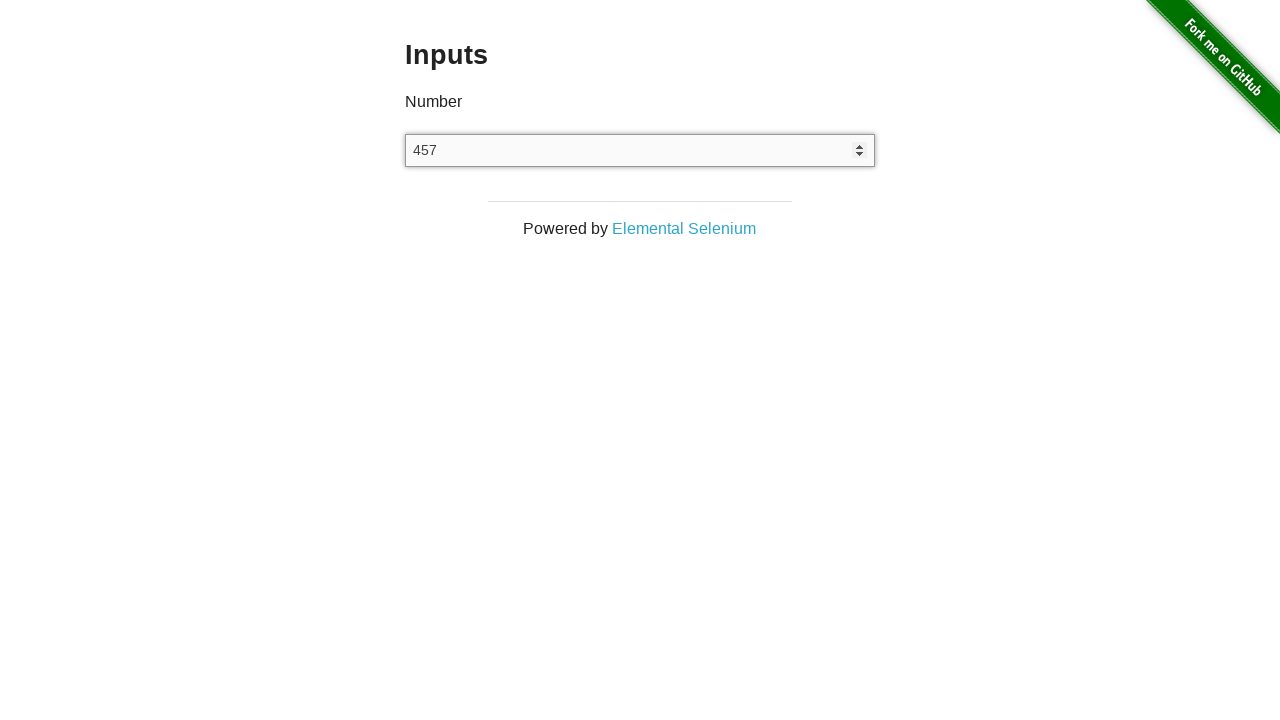

Verified input value was incremented to '457' as expected
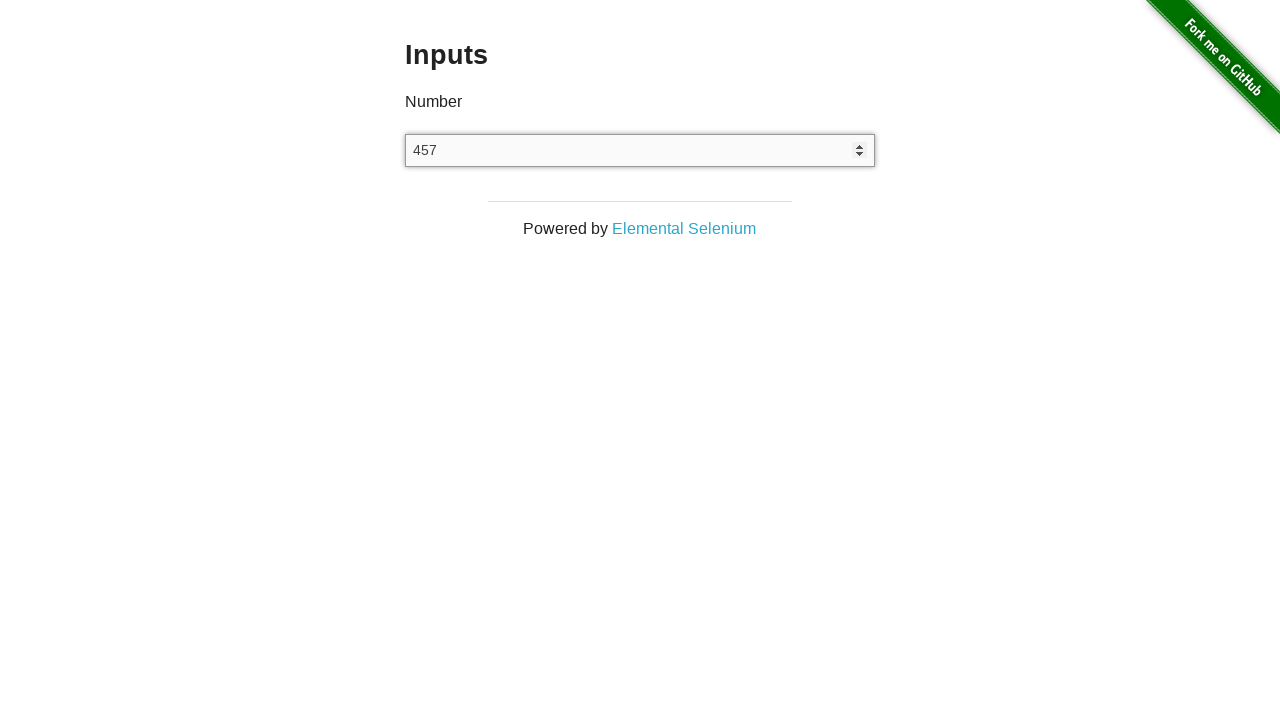

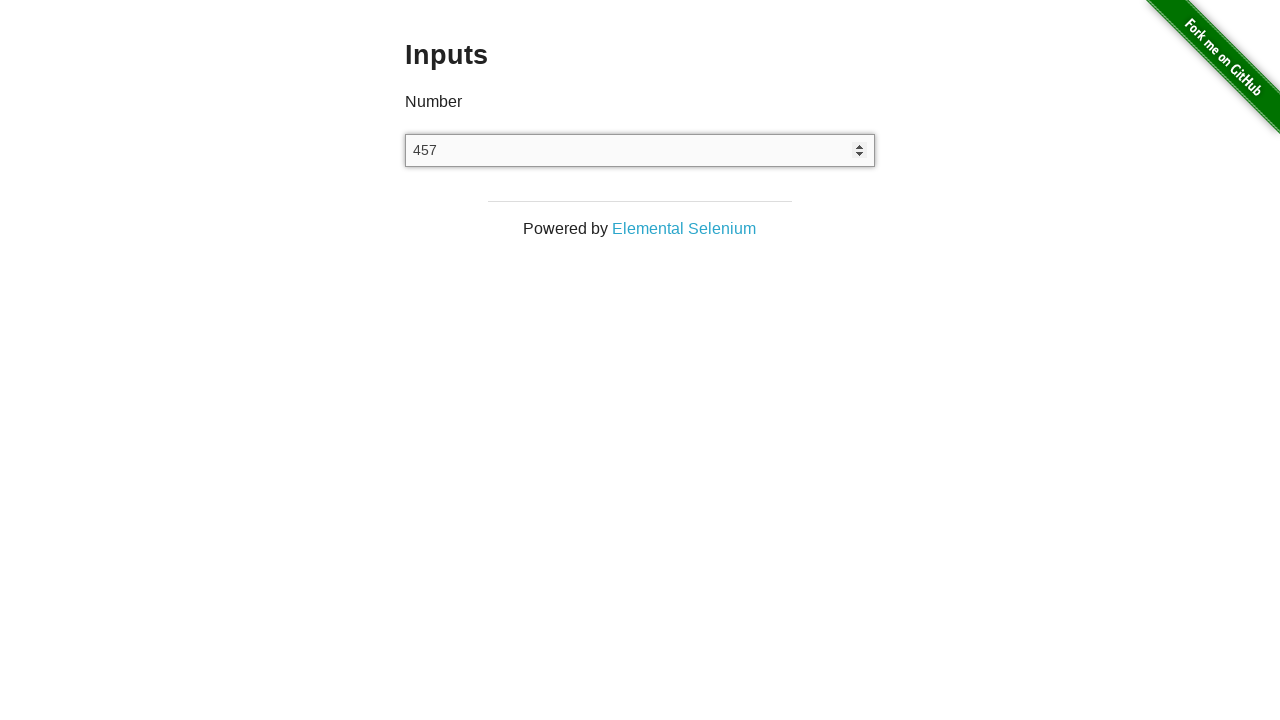